Tests form interaction by filling a text input, selecting a radio button, and checking a checkbox on a practice form

Starting URL: https://awesomeqa.com/practice.html

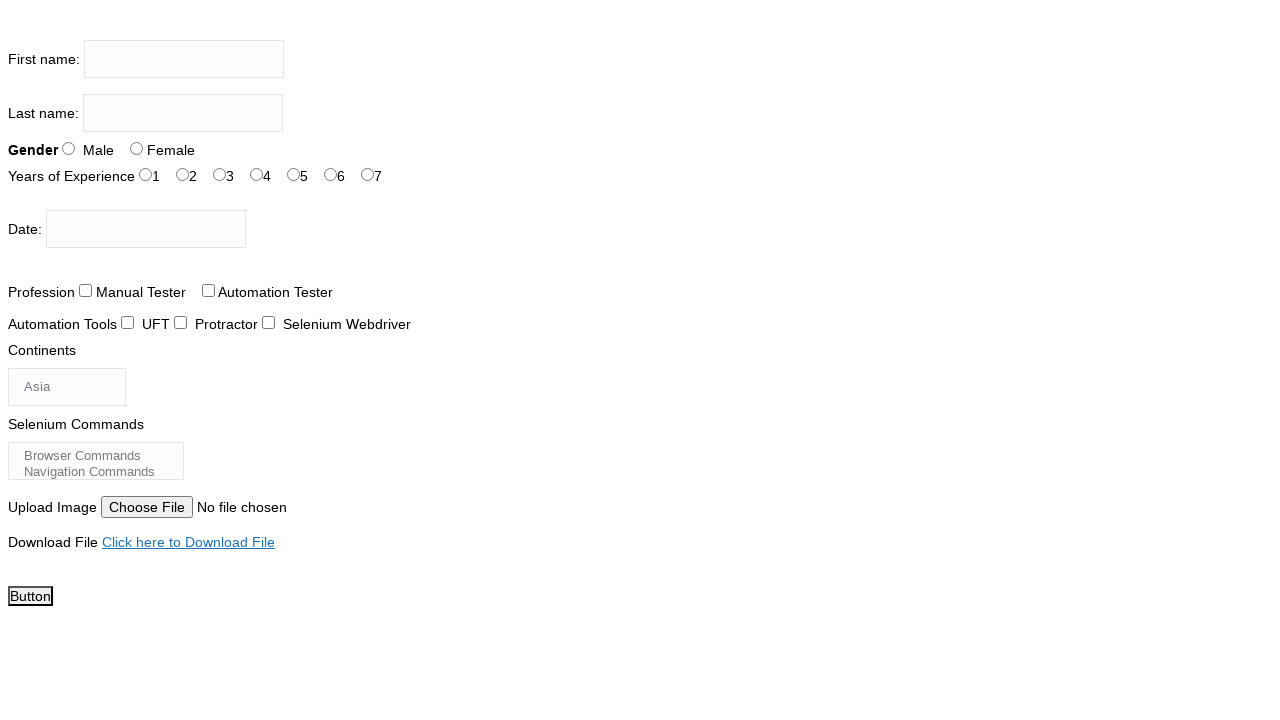

Filled first name input field with 'the testing academy' on input[name='firstname']
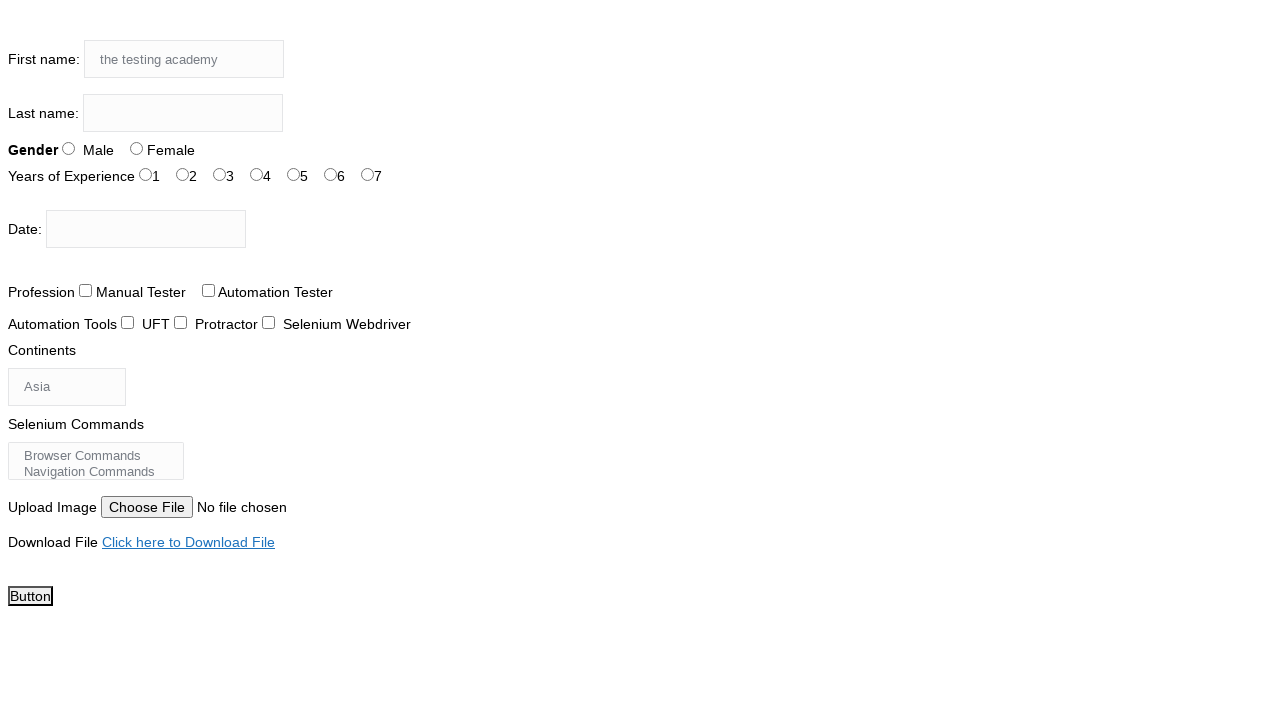

Selected Male radio button at (136, 148) on #sex-1
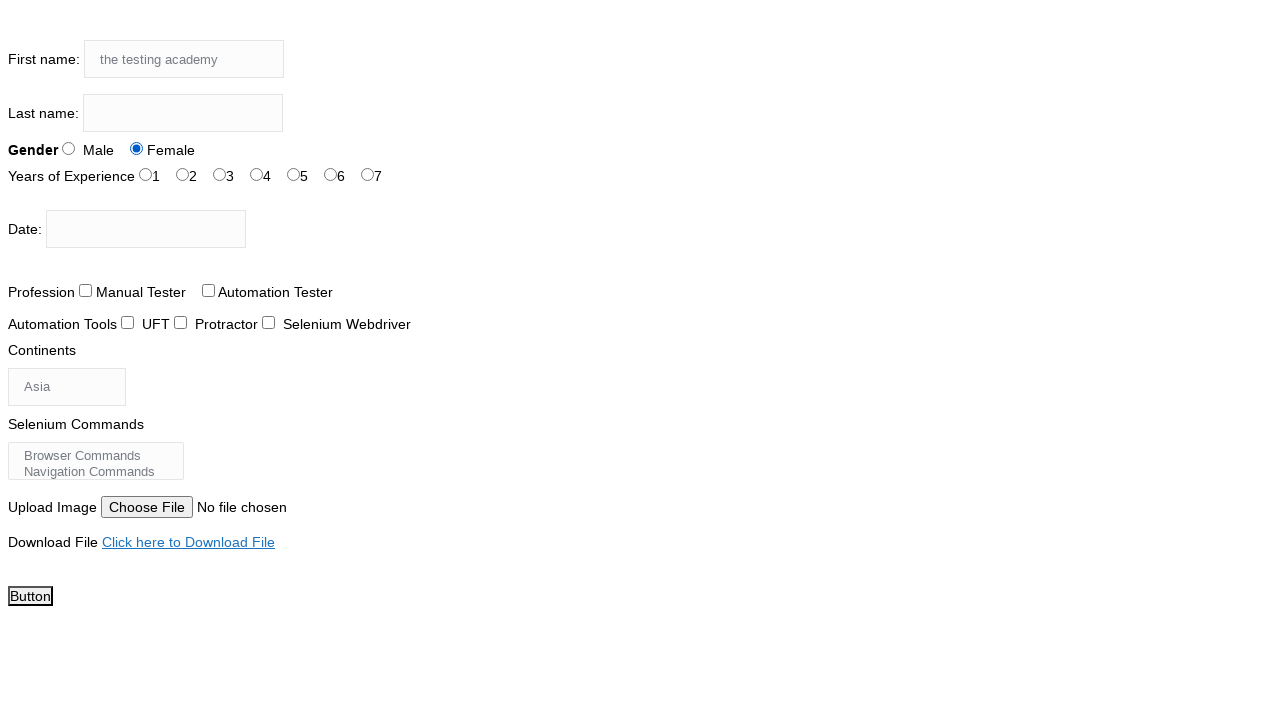

Checked Selenium Webdriver checkbox at (180, 322) on #tool-1
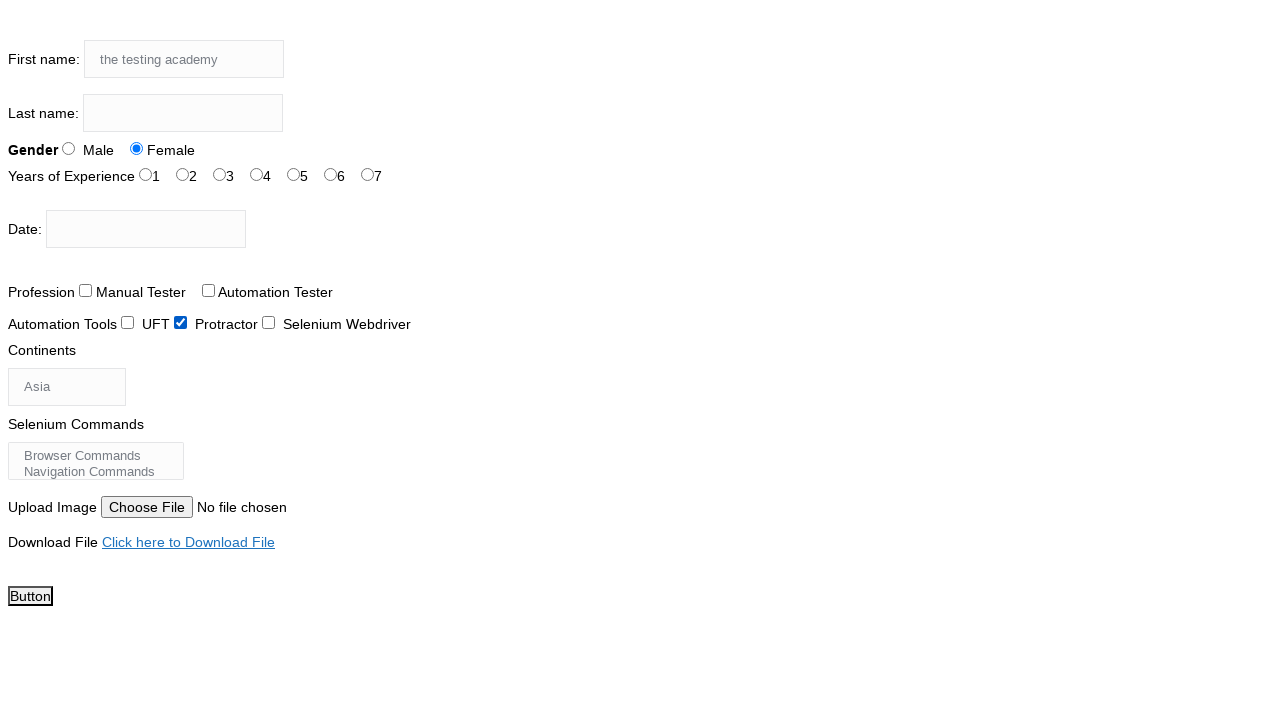

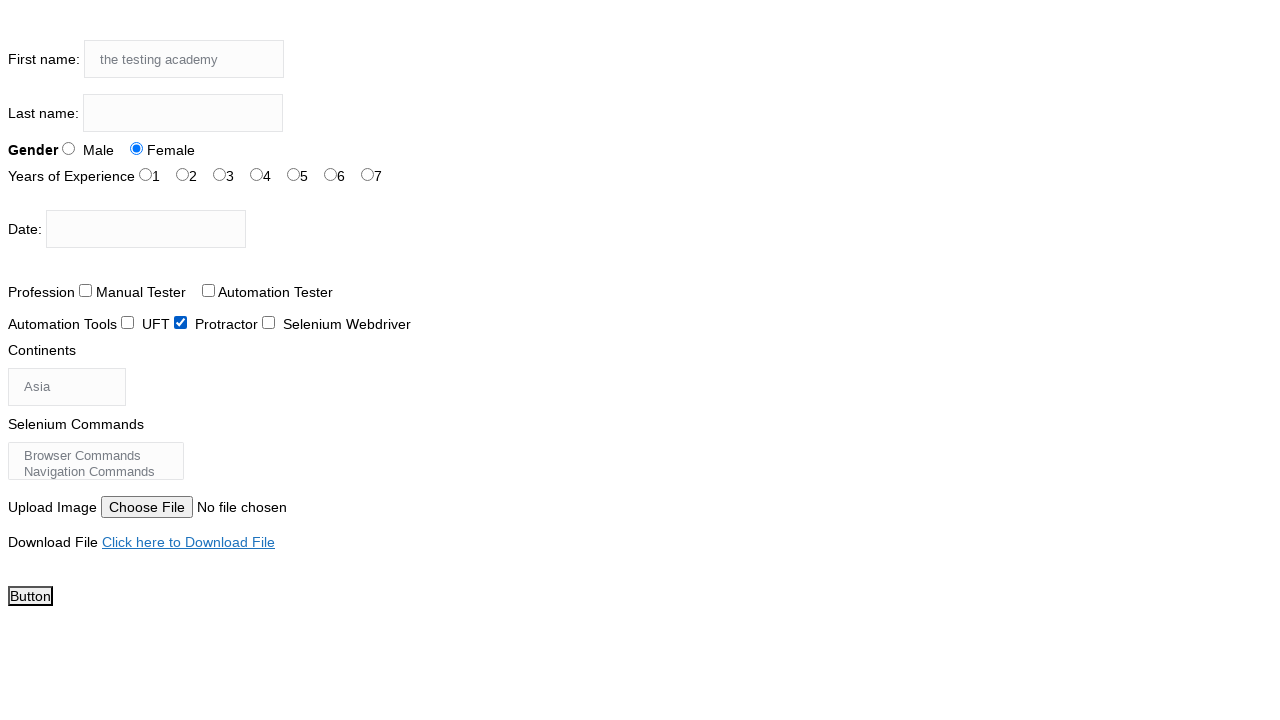